Navigates to a Google Sites page about list box UI components and waits for the page to fully load

Starting URL: https://sites.google.com/site/appsscripttutorial/user-interface/list-box

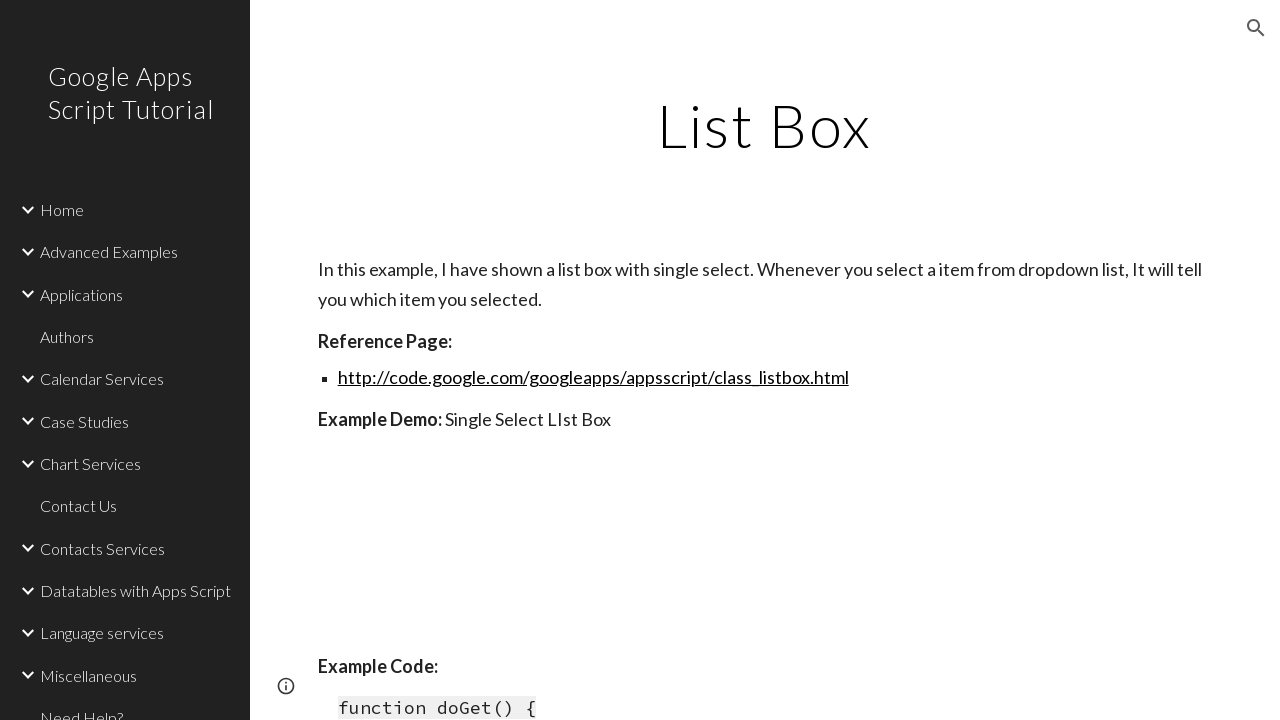

Navigated to Google Sites page about list box UI components
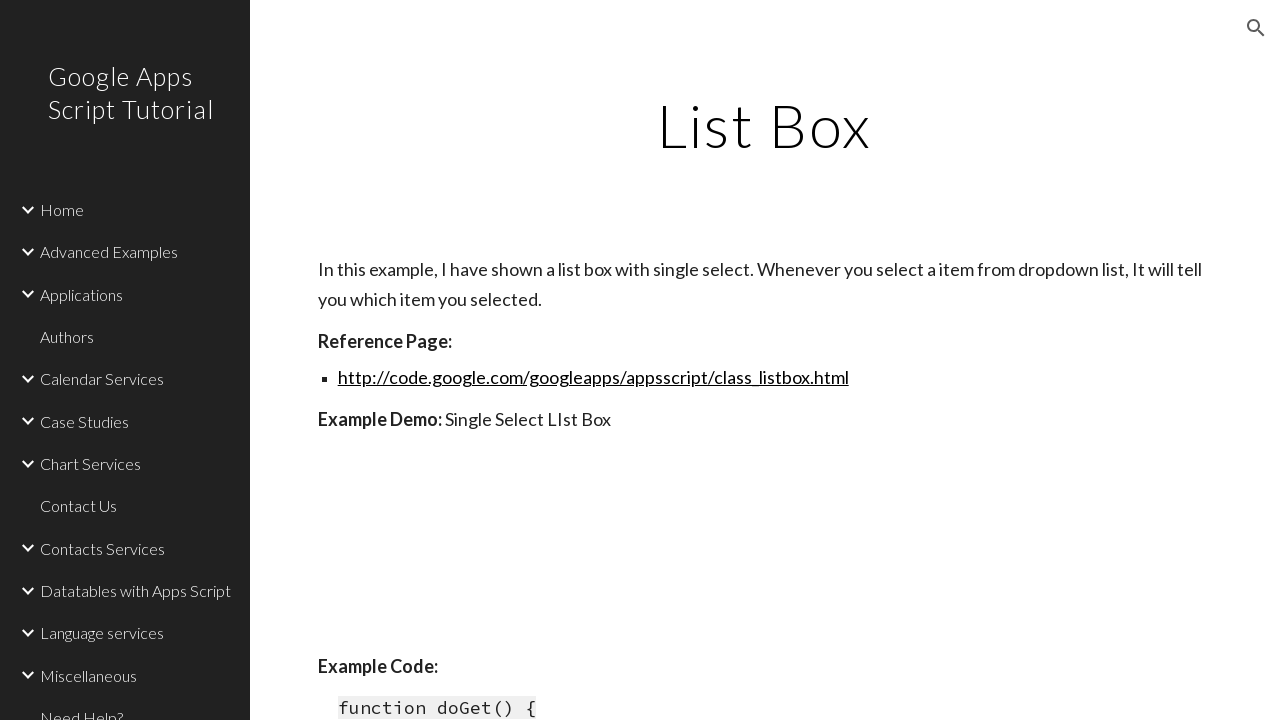

Waited 5 seconds for page to fully load
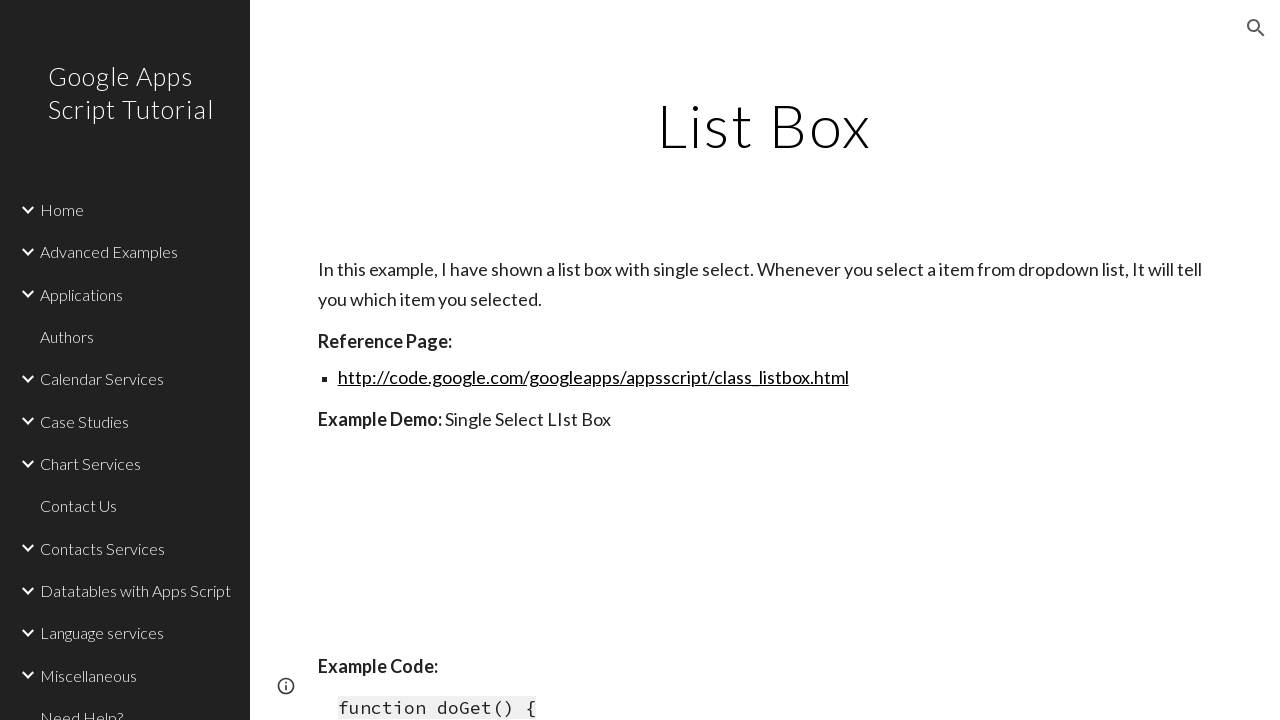

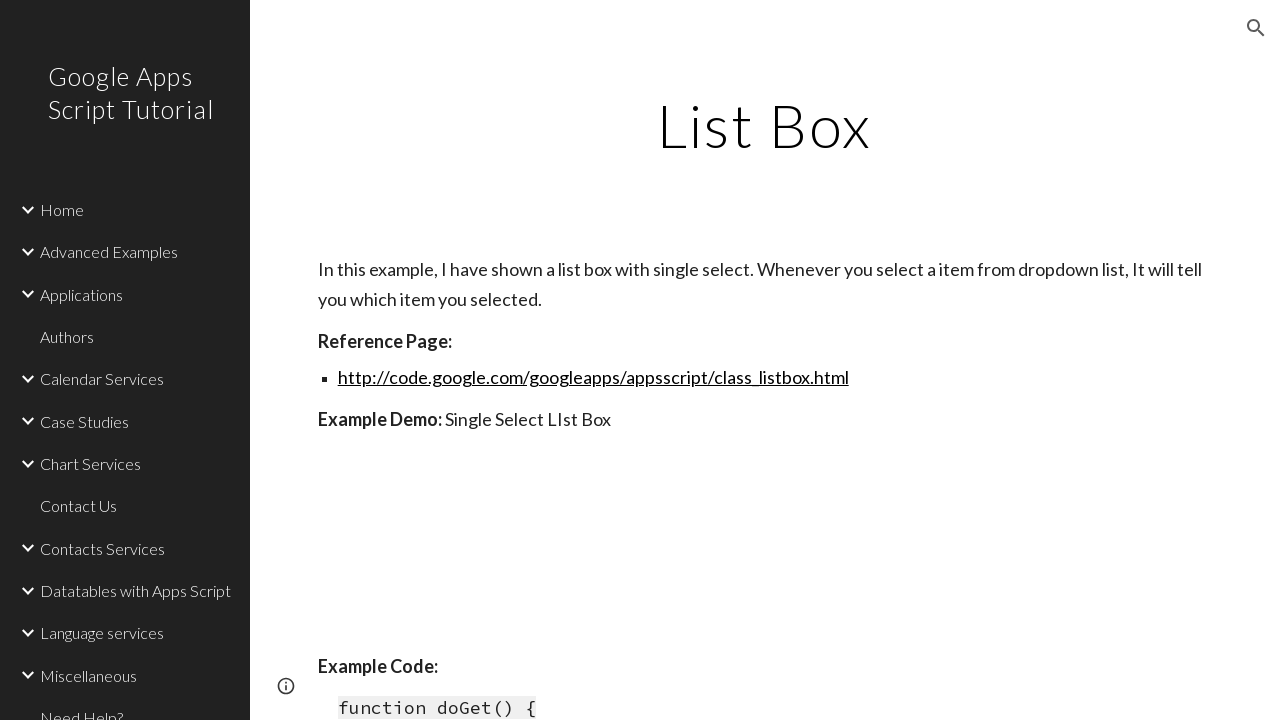